Navigates to mortgage calculator website and scrolls down the page to view content

Starting URL: https://www.mortgagecalculator.org

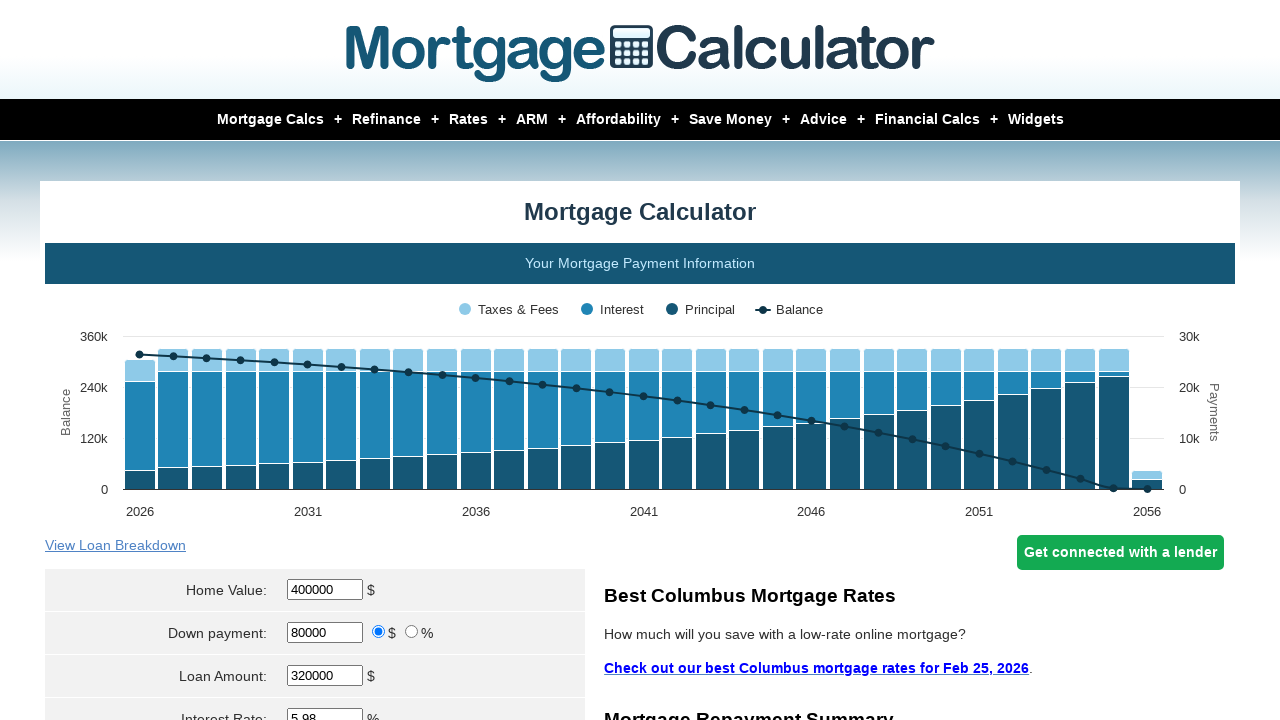

Navigated to mortgage calculator website
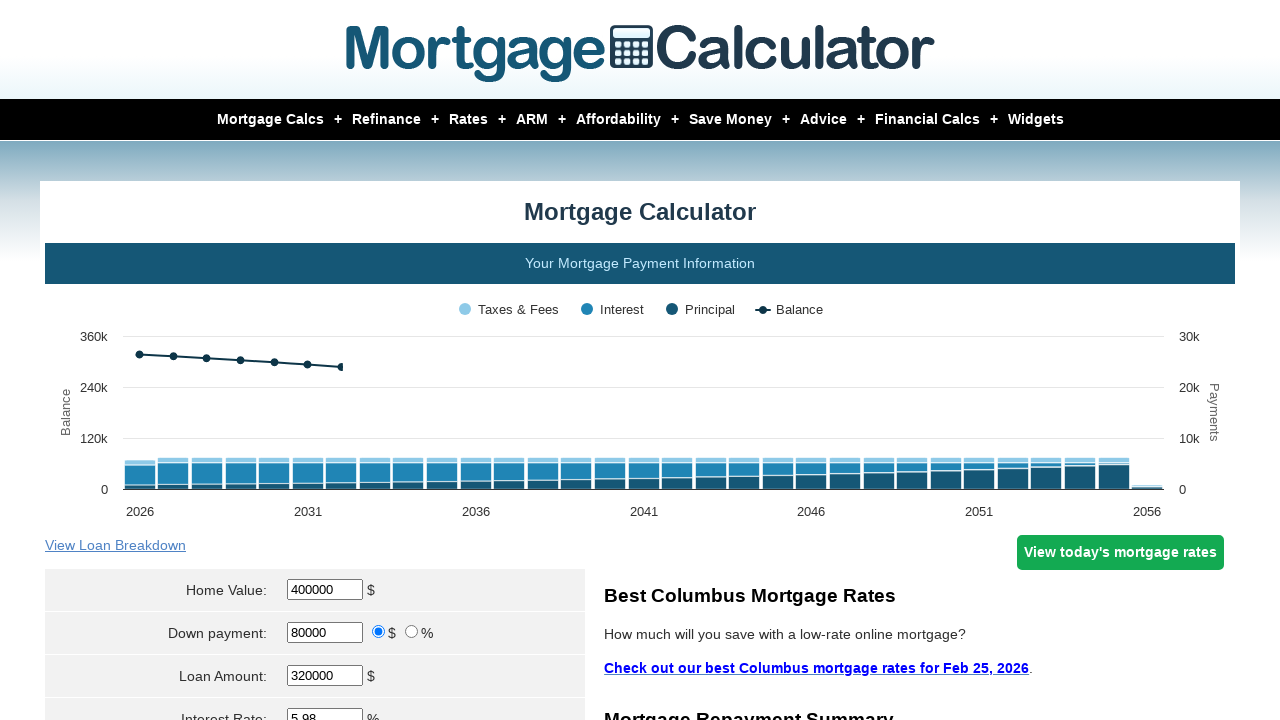

Scrolled down 800 pixels on the page
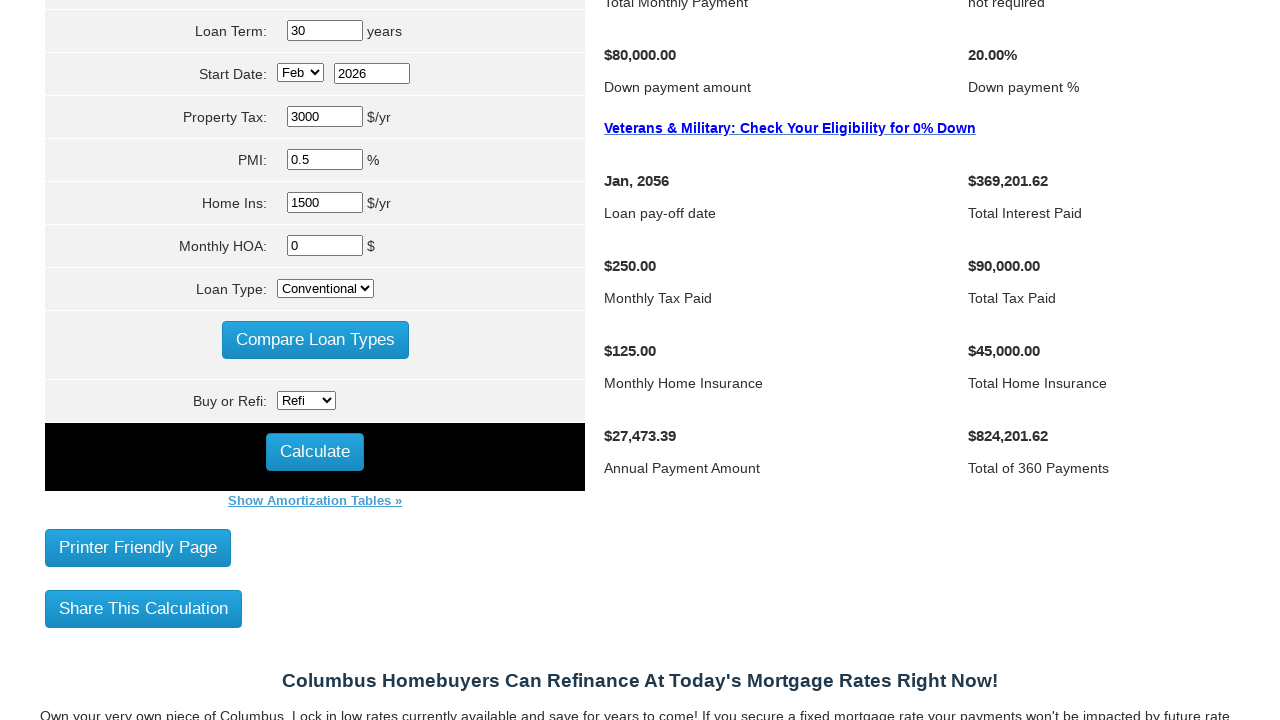

Waited 2 seconds for content to load after scrolling
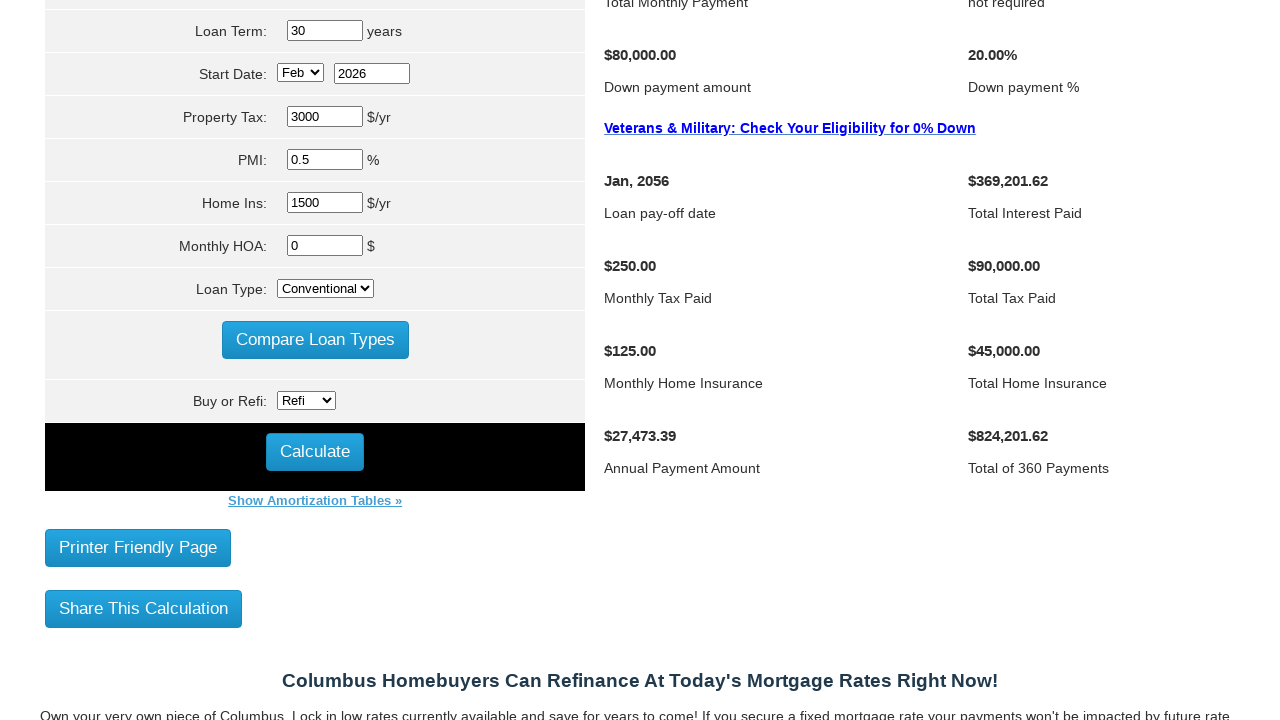

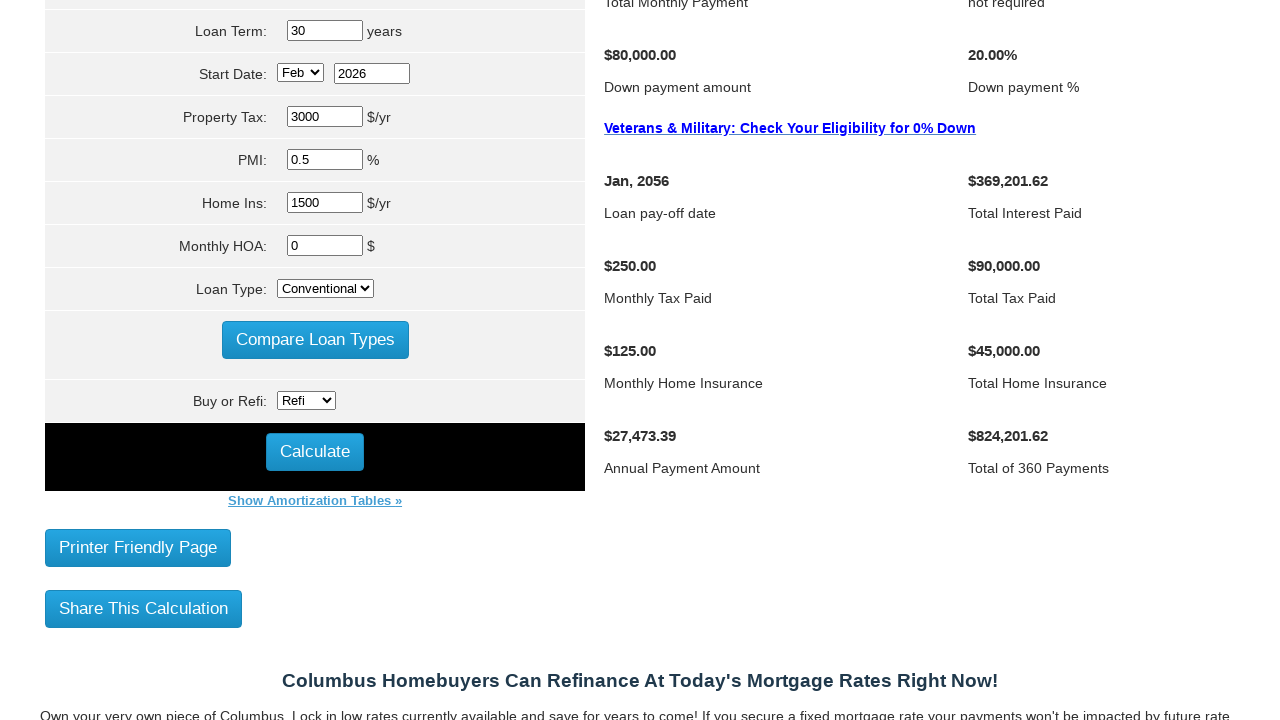